Tests dynamic loading by clicking a button and verifying that a heading element becomes displayed after the loading process.

Starting URL: https://automationfc.github.io/dynamic-loading/

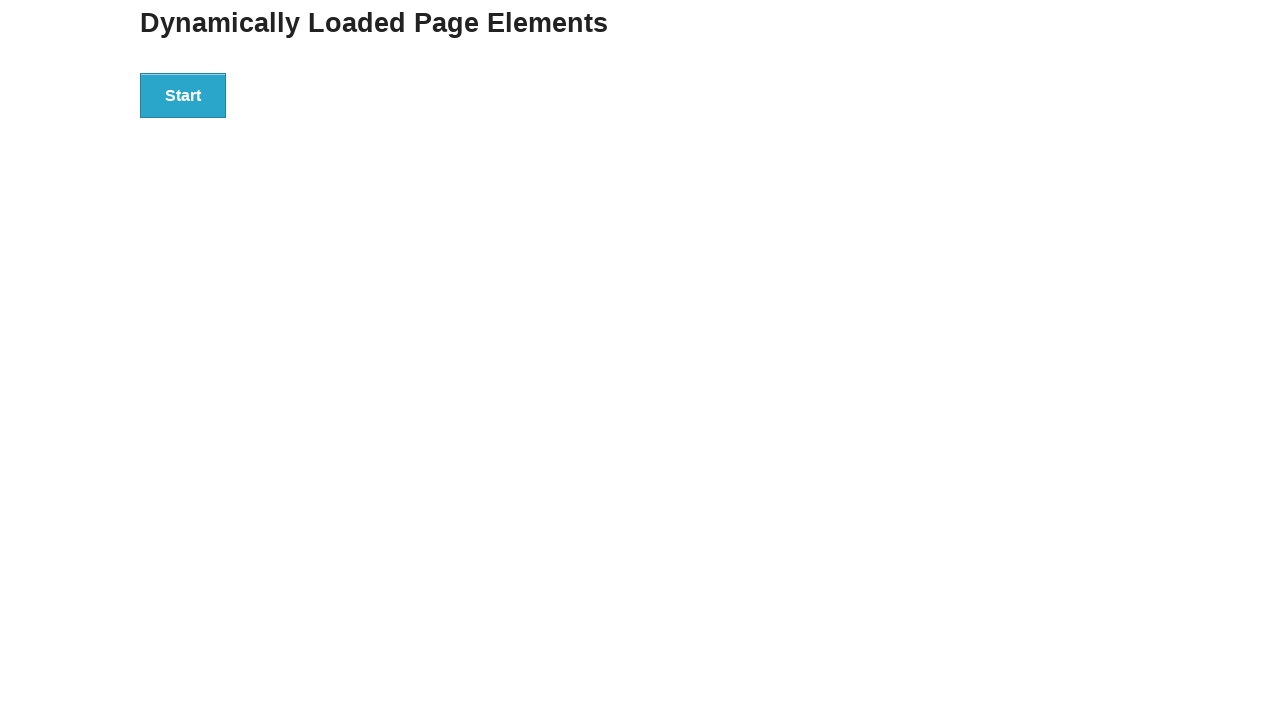

Waited for button element to become visible
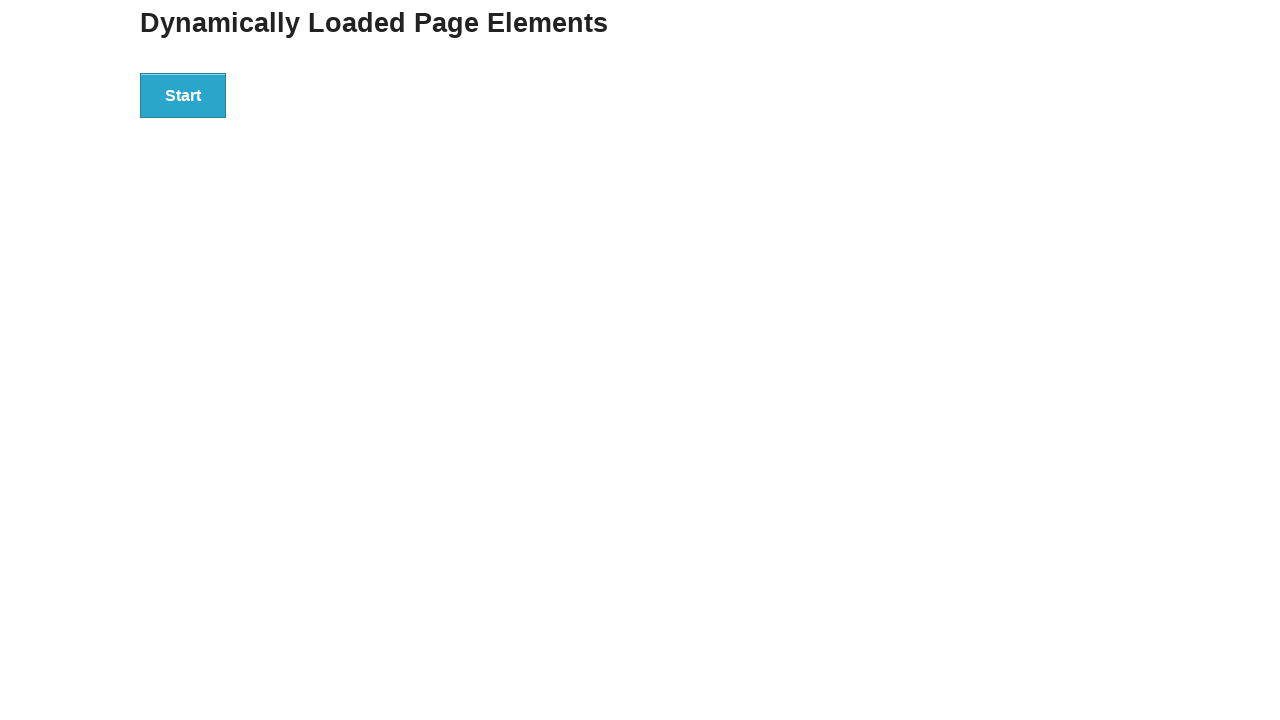

Clicked the button to initiate dynamic loading at (183, 95) on xpath=//button
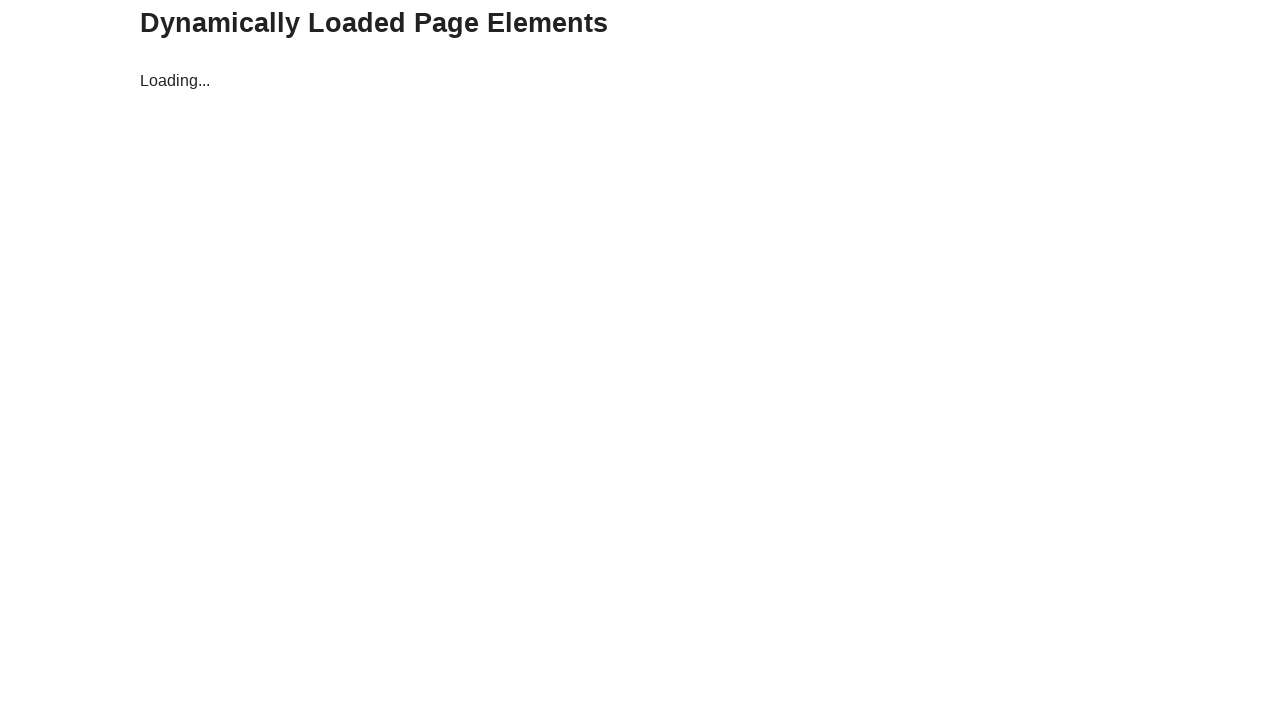

Waited for h4 heading to become visible after loading completed
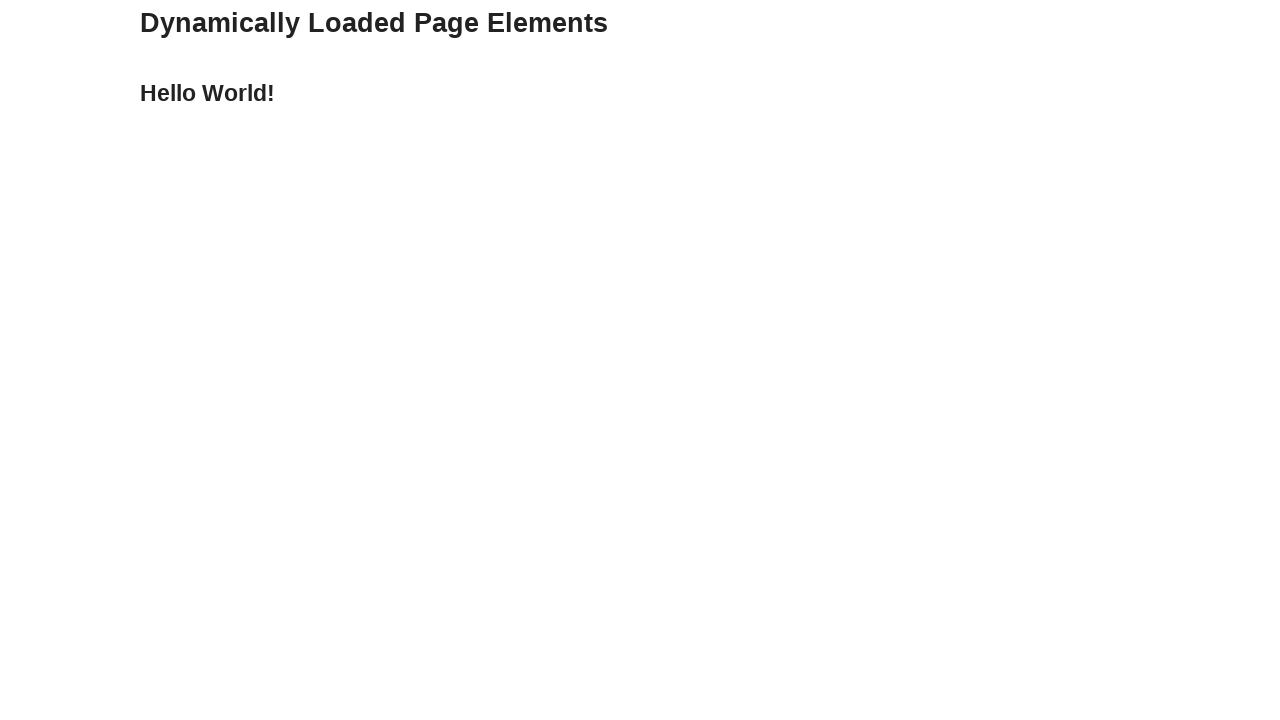

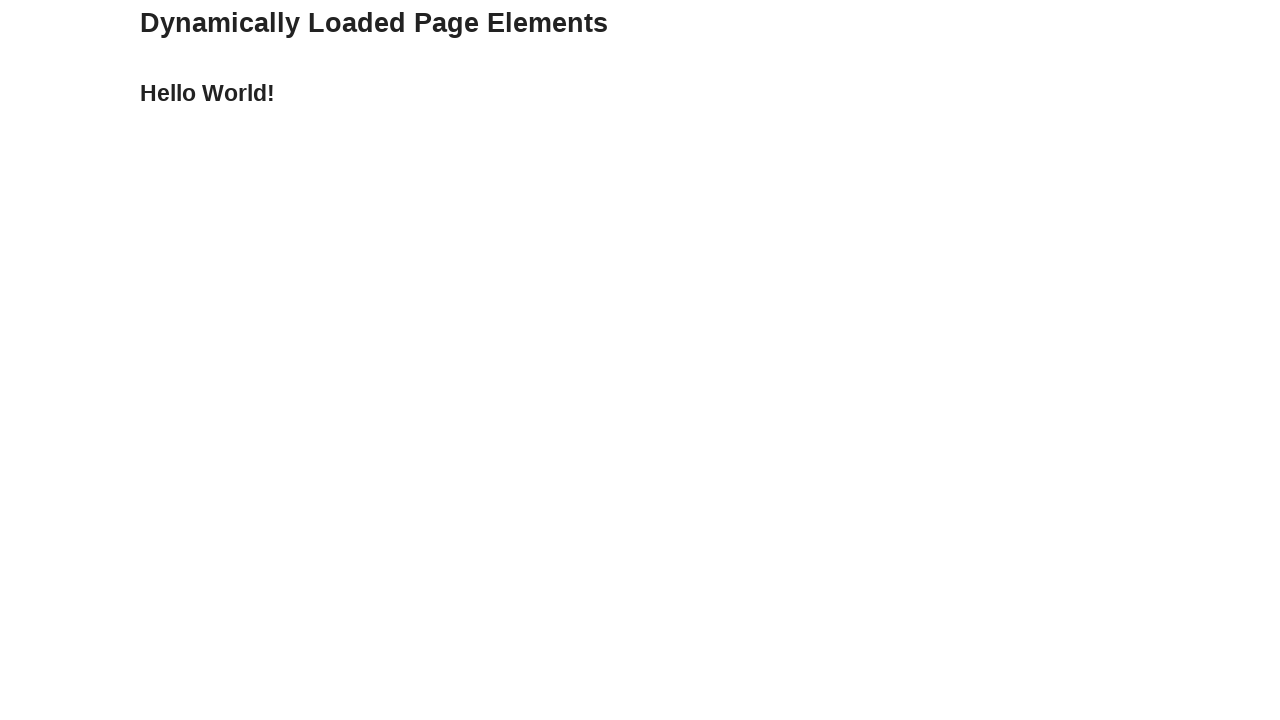